Tests sorting a data table without attributes in descending order by clicking the Due column header twice

Starting URL: http://the-internet.herokuapp.com/tables

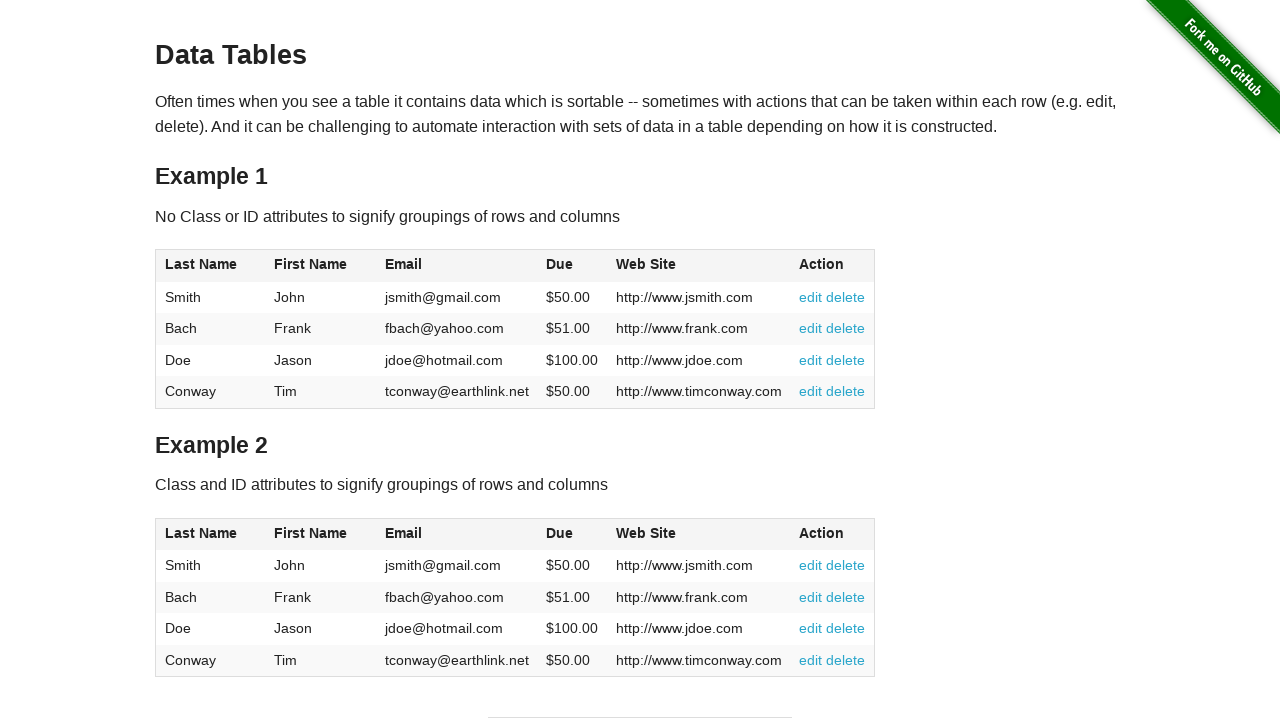

Clicked Due column header for first sort at (572, 266) on #table1 thead tr th:nth-of-type(4)
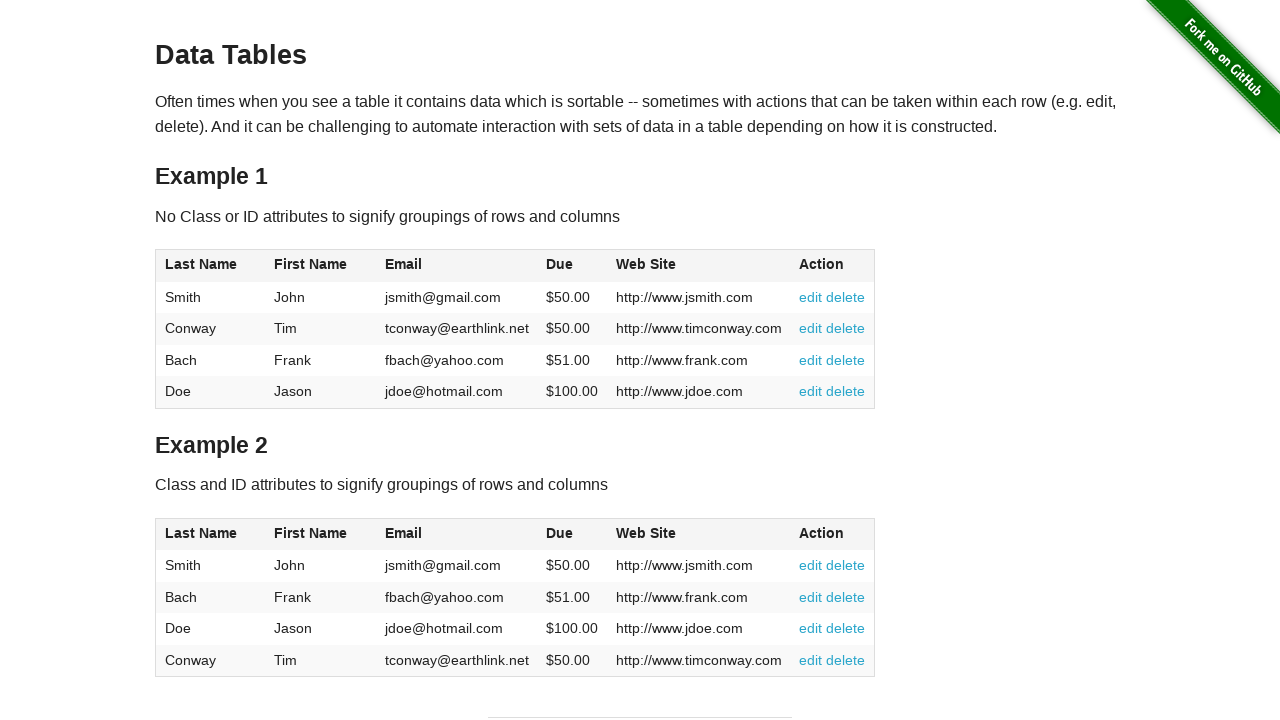

Clicked Due column header second time to sort in descending order at (572, 266) on #table1 thead tr th:nth-of-type(4)
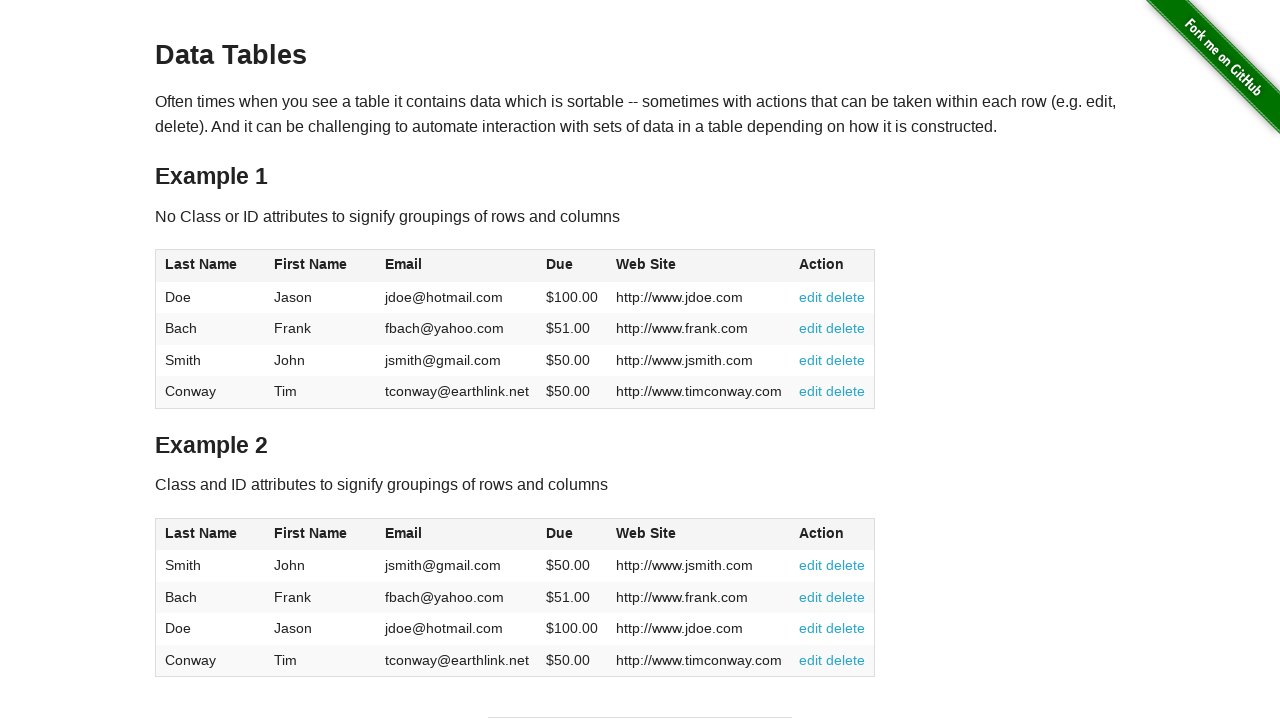

Table data loaded and descending sort applied
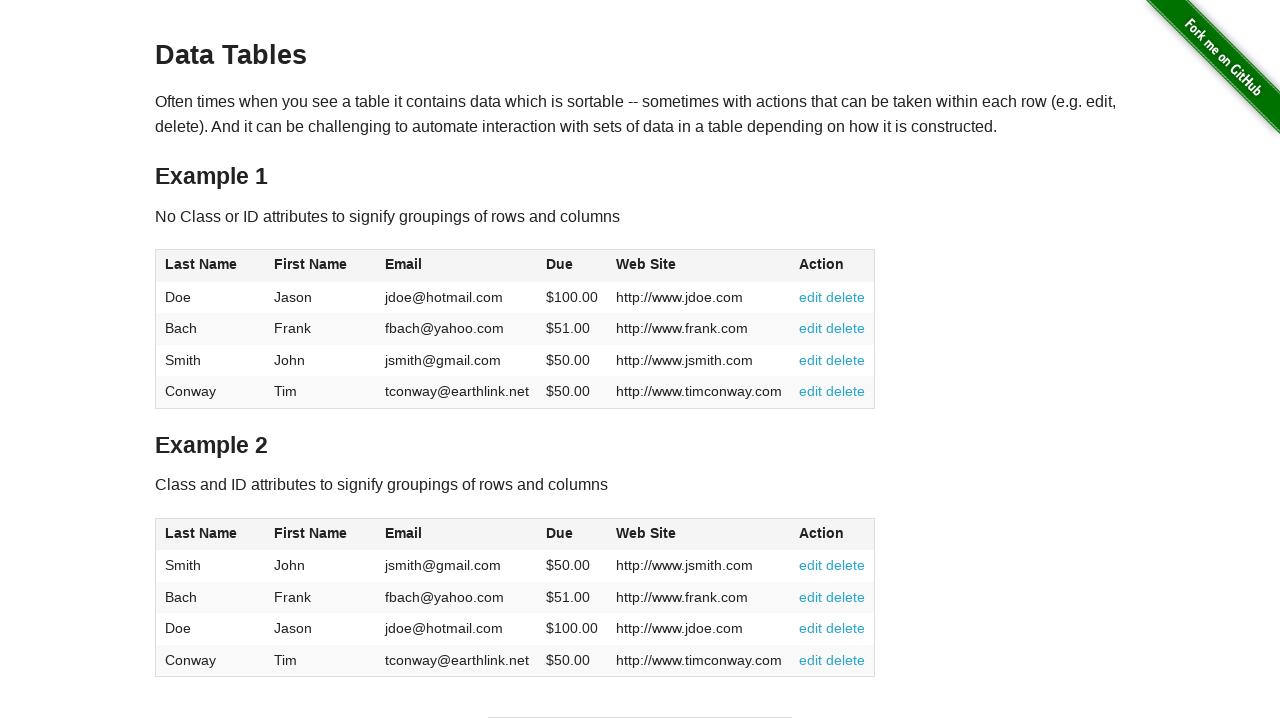

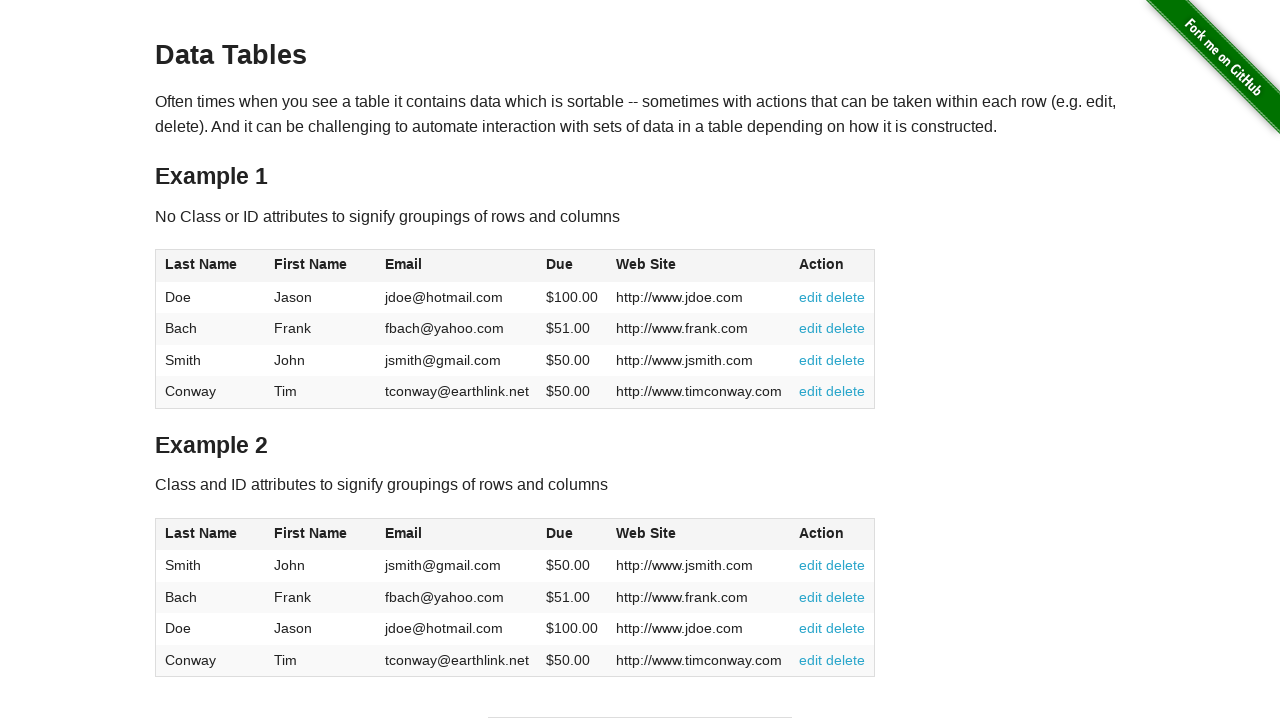